Tests drag and drop functionality by dragging an element to a target and verifying the drop message

Starting URL: https://demoqa.com/droppable

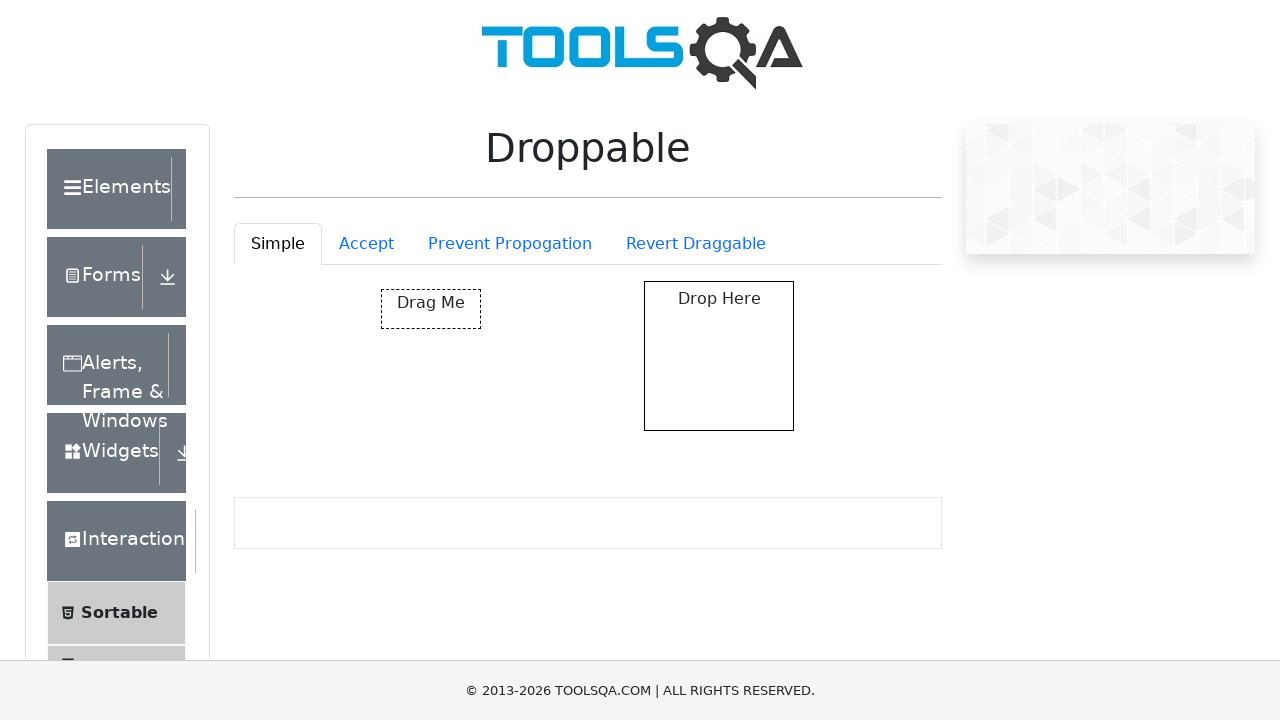

Located draggable element with id 'draggable'
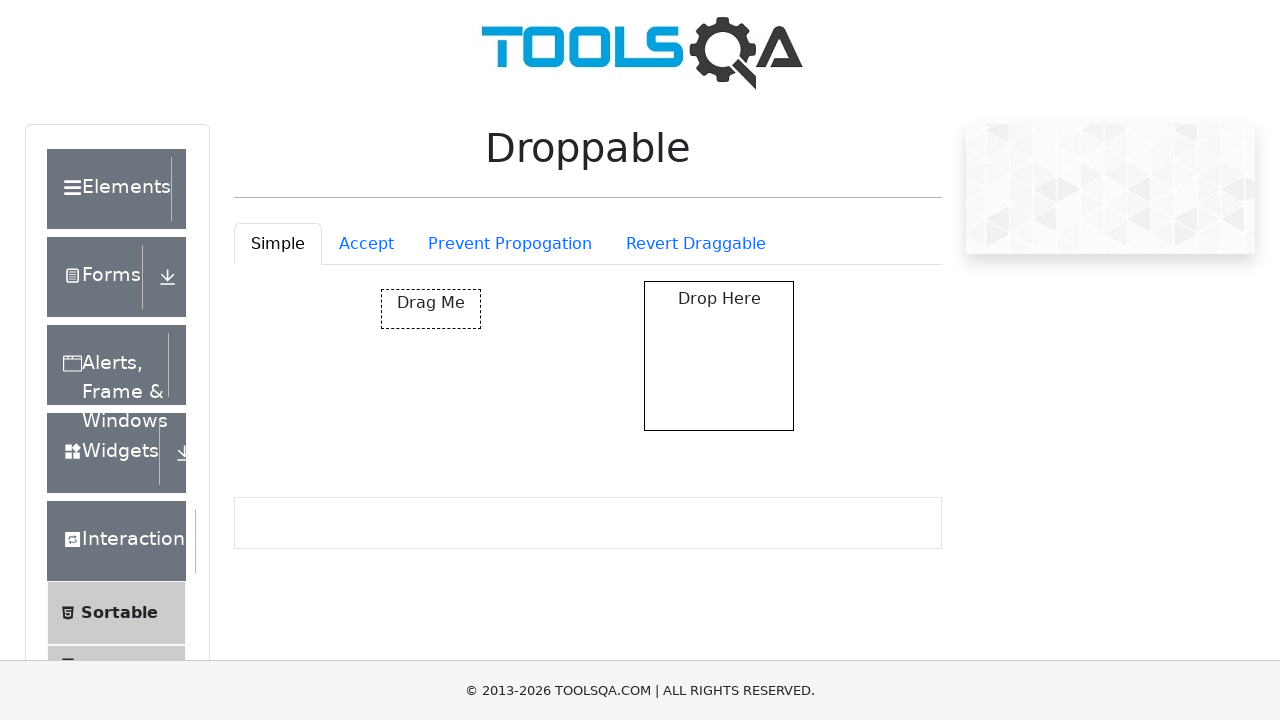

Located target droppable element
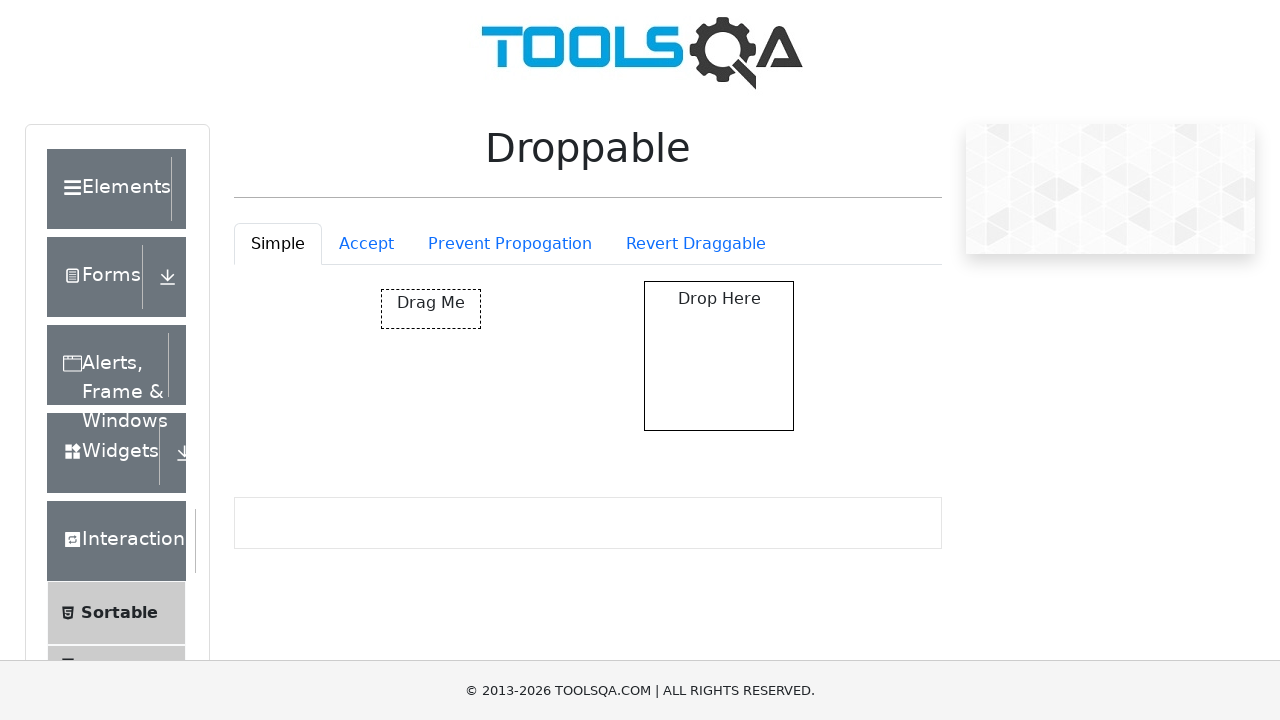

Dragged source element to target droppable area at (719, 356)
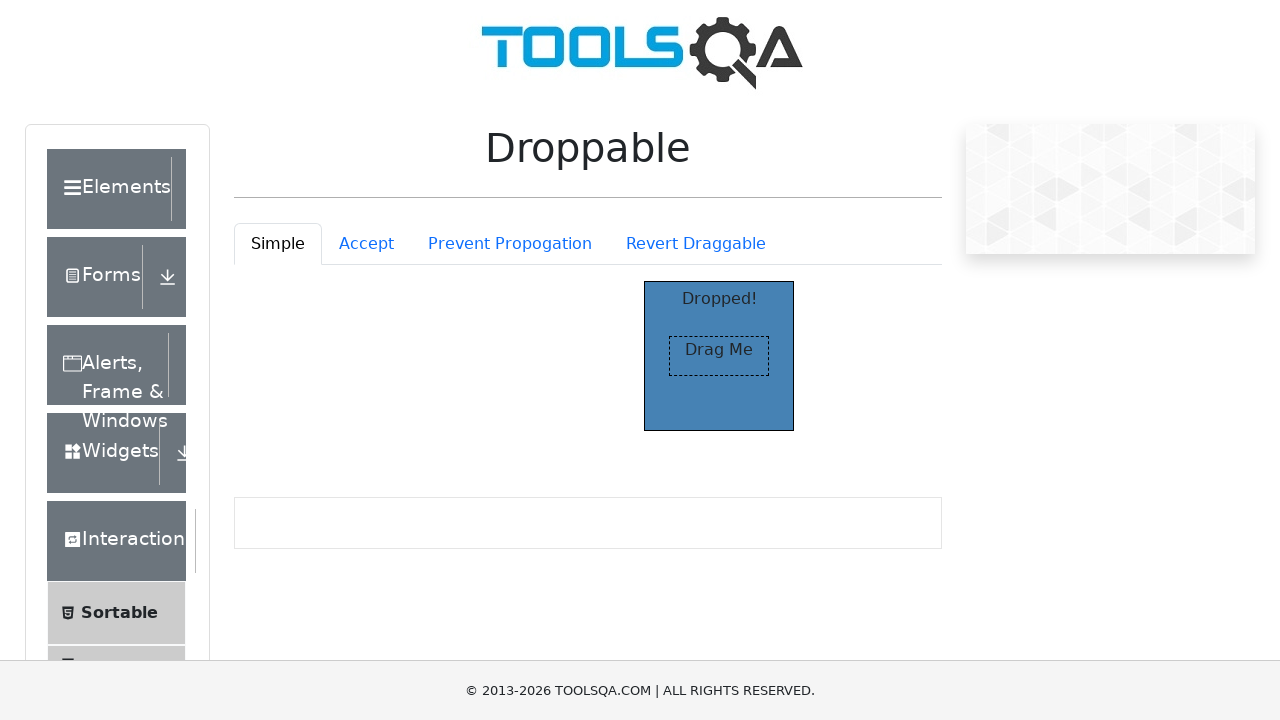

Verified 'Dropped!' message appeared after drag and drop
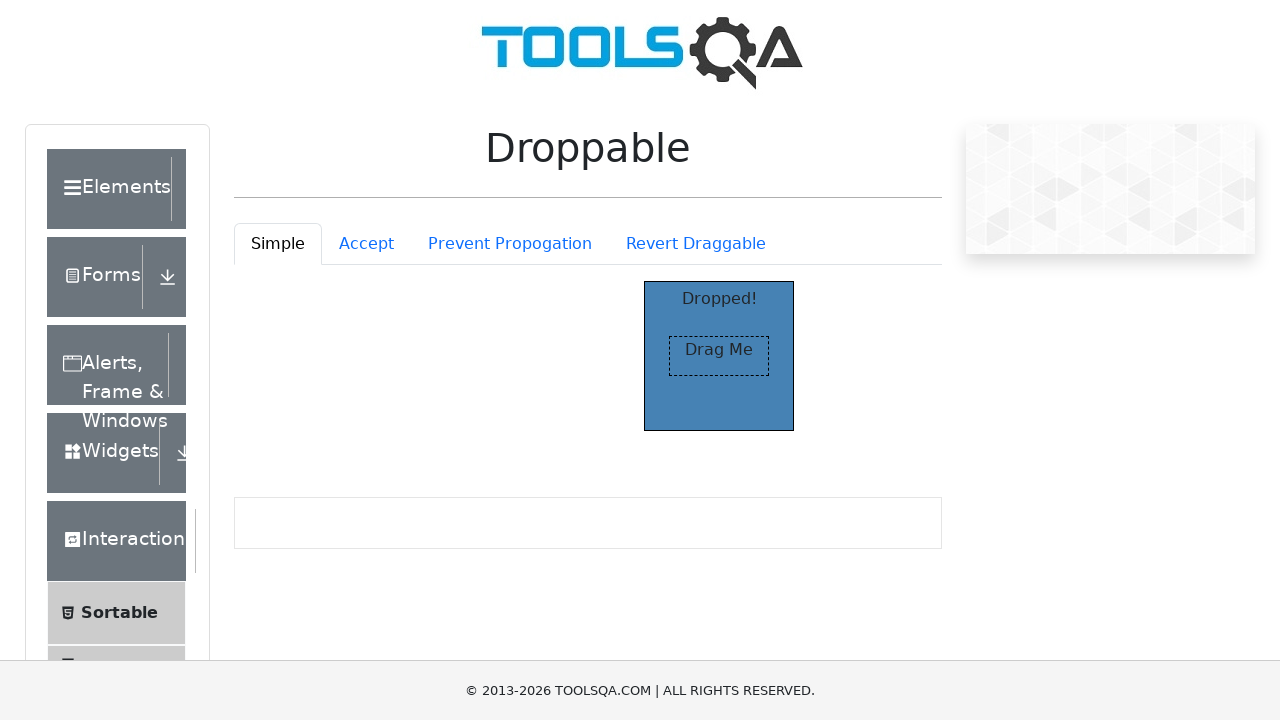

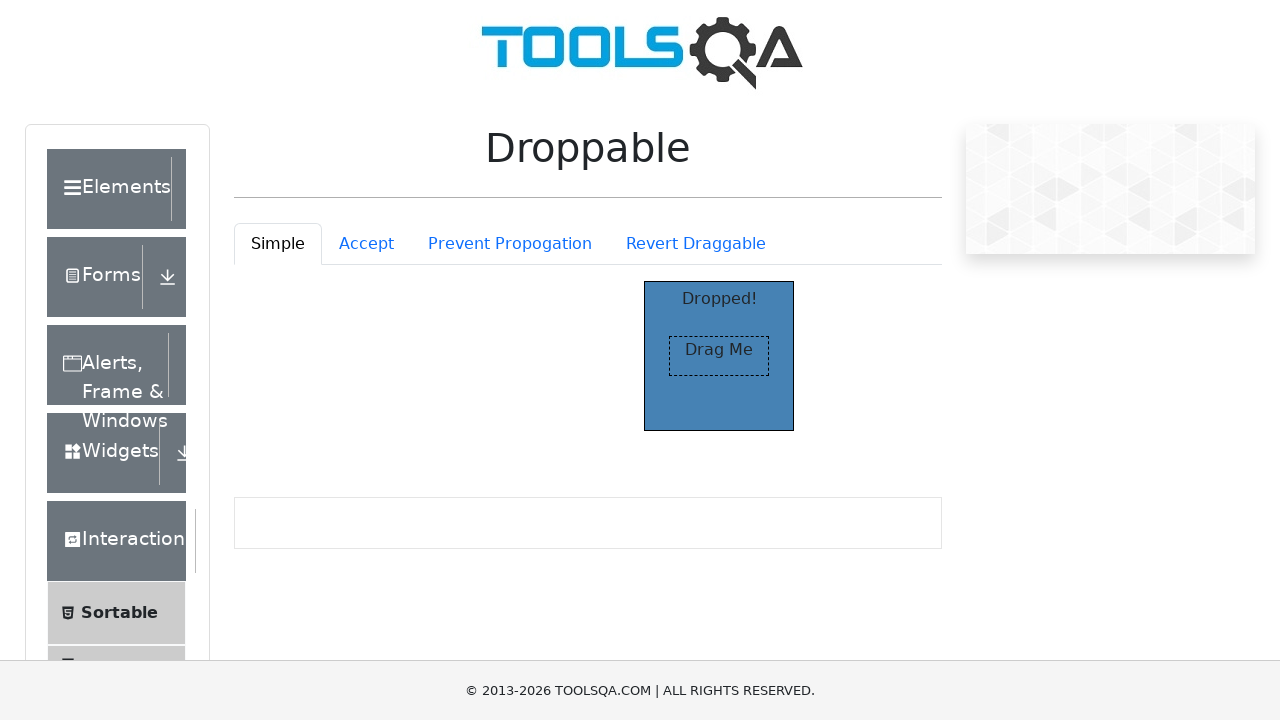